Tests geolocation functionality by setting a mock location (Mount Everest coordinates), clicking a button to retrieve coordinates, and verifying the coordinates element becomes visible.

Starting URL: https://bonigarcia.dev/selenium-webdriver-java/geolocation.html

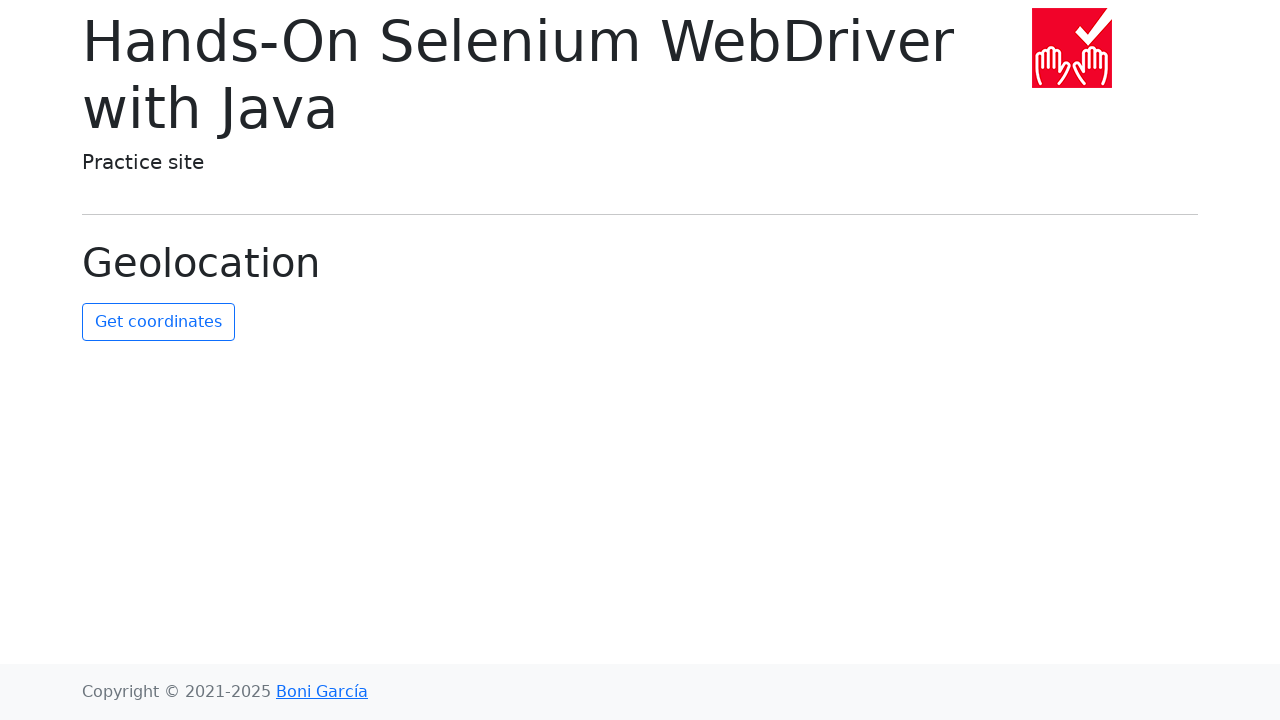

Granted geolocation permission to the browser context
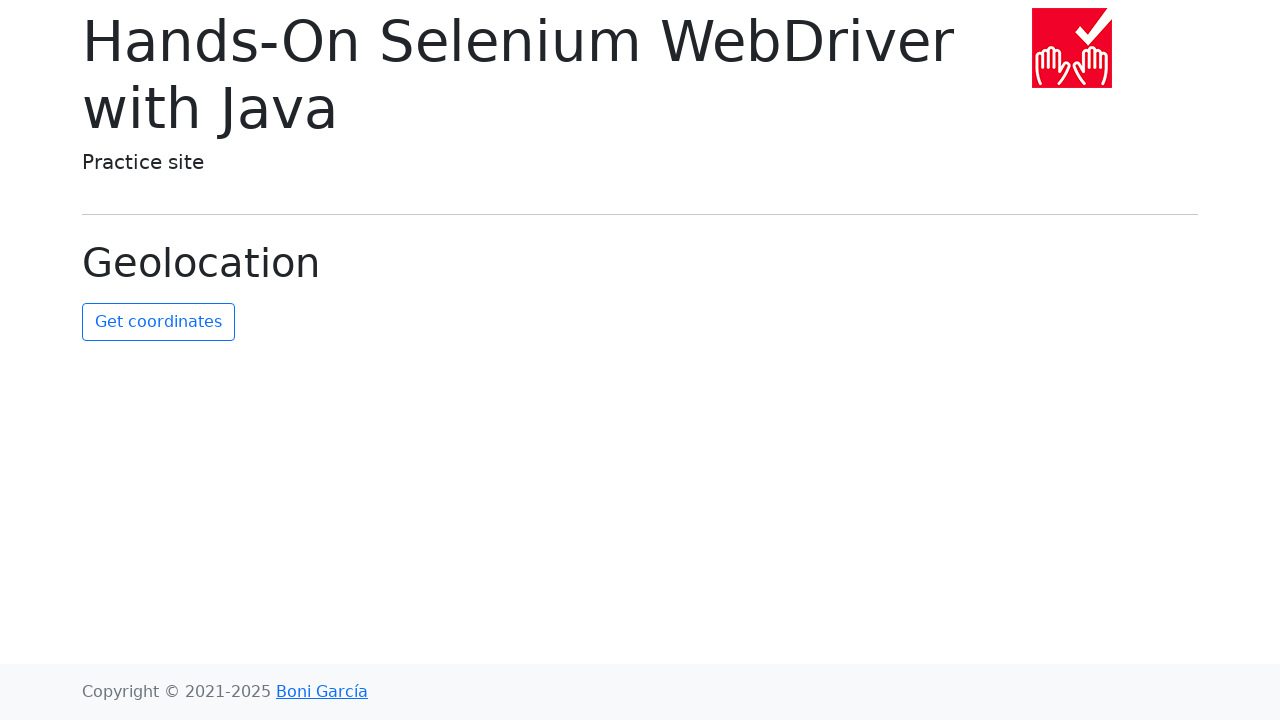

Set mock geolocation to Mount Everest coordinates (27.5916°N, 86.5640°E)
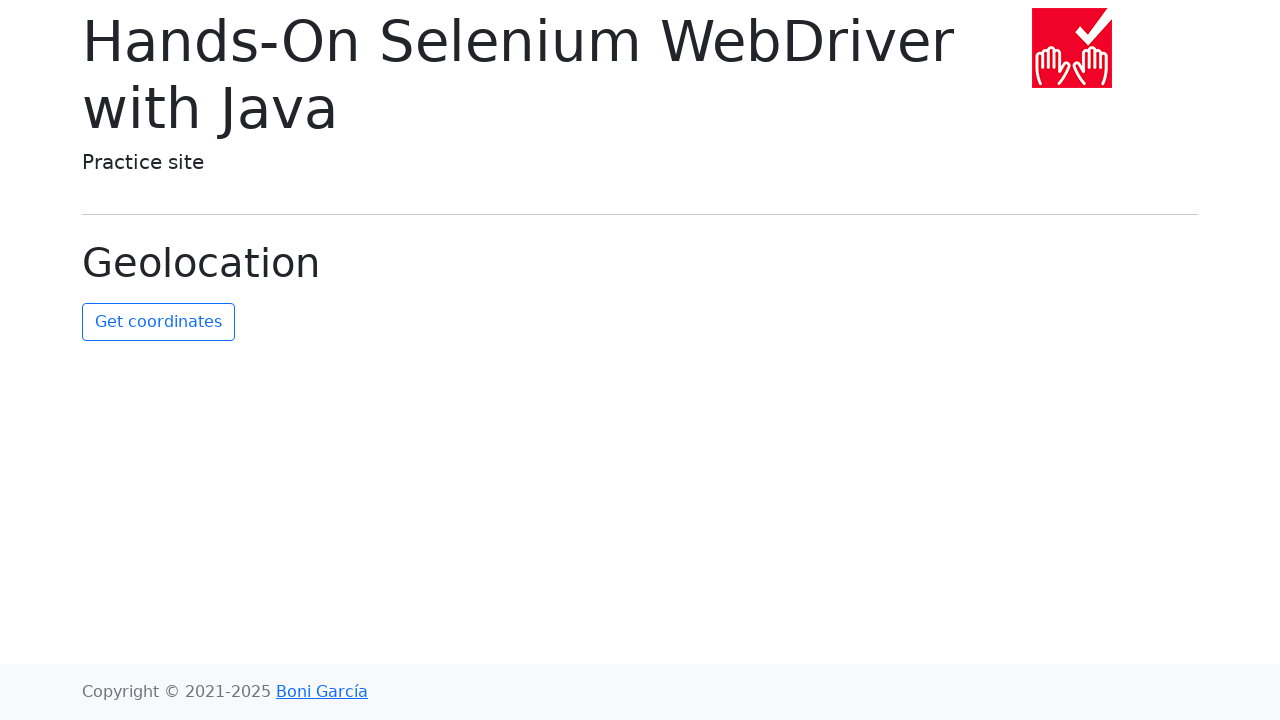

Clicked the 'Get Coordinates' button at (158, 322) on #get-coordinates
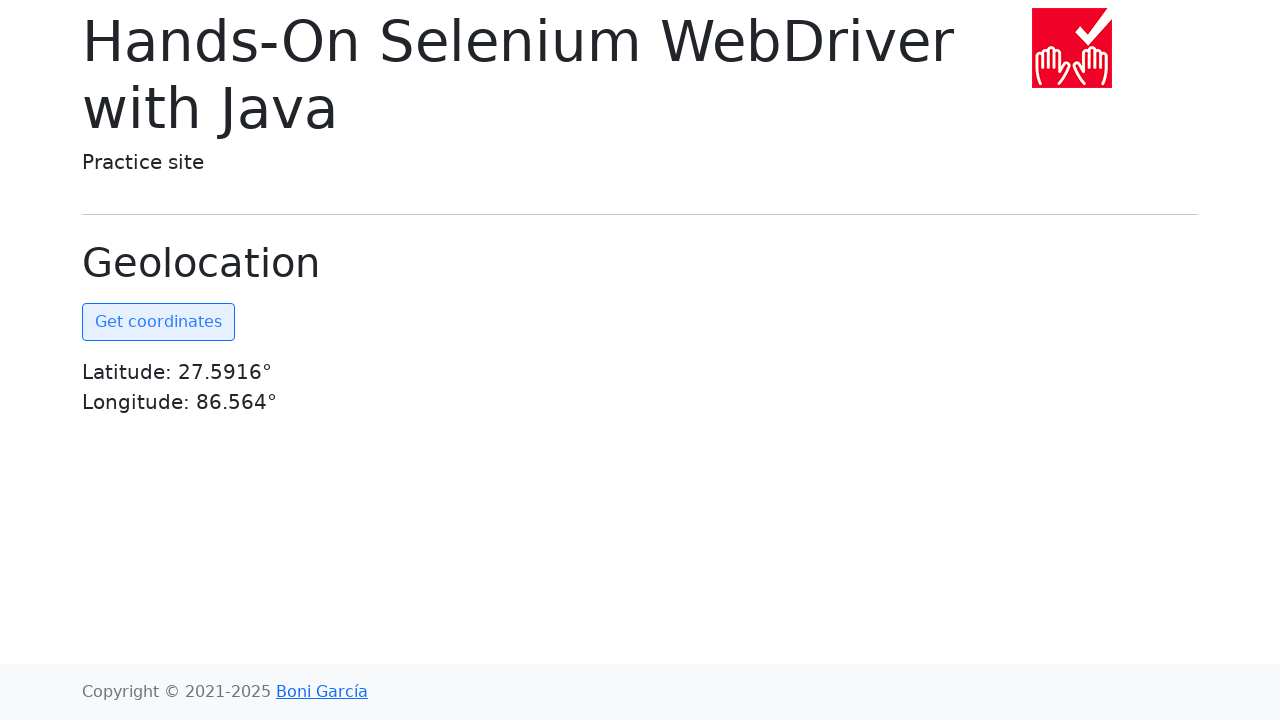

Coordinates element became visible on the page
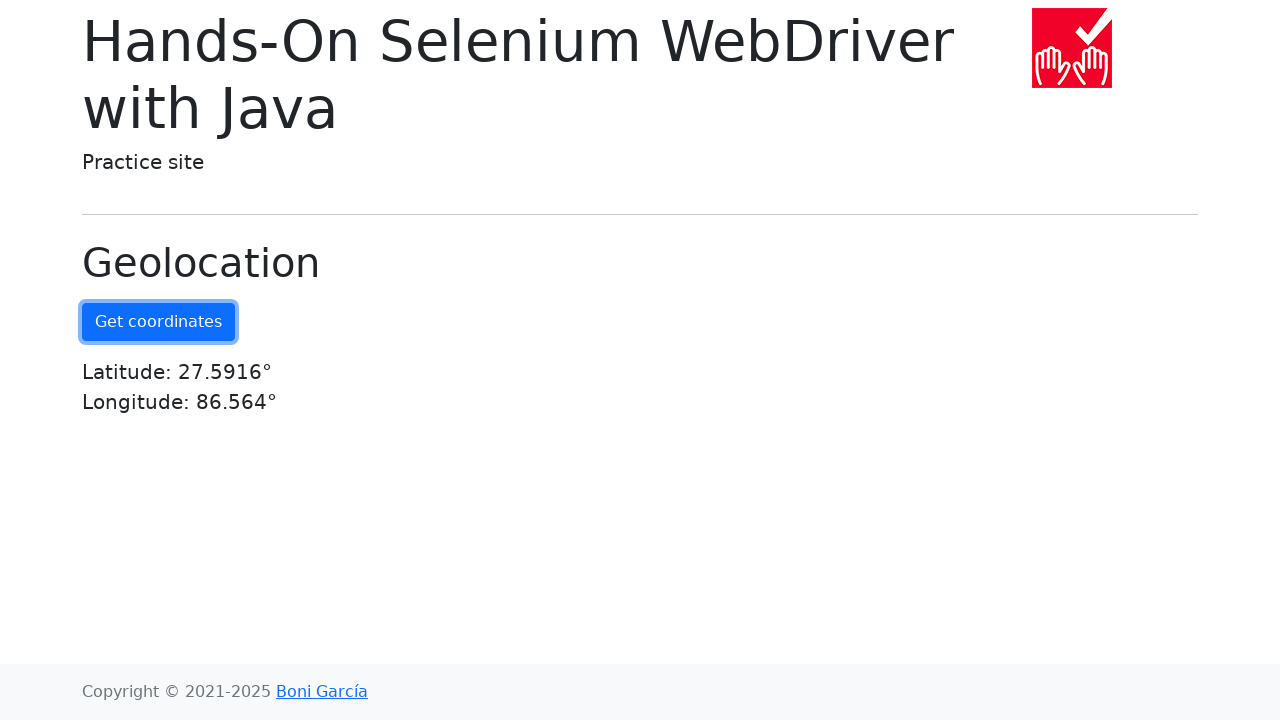

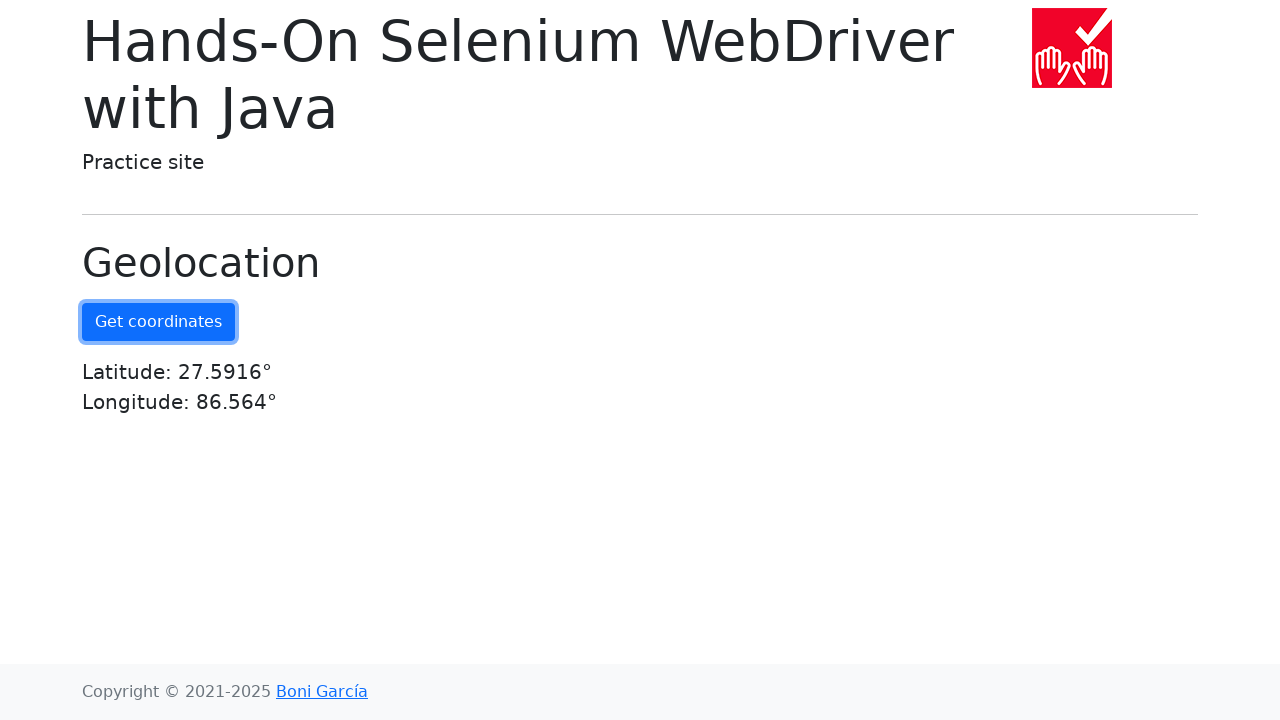